Verifies that the website logo is displayed on the homepage

Starting URL: https://devwcs.ballarddesigns.com/

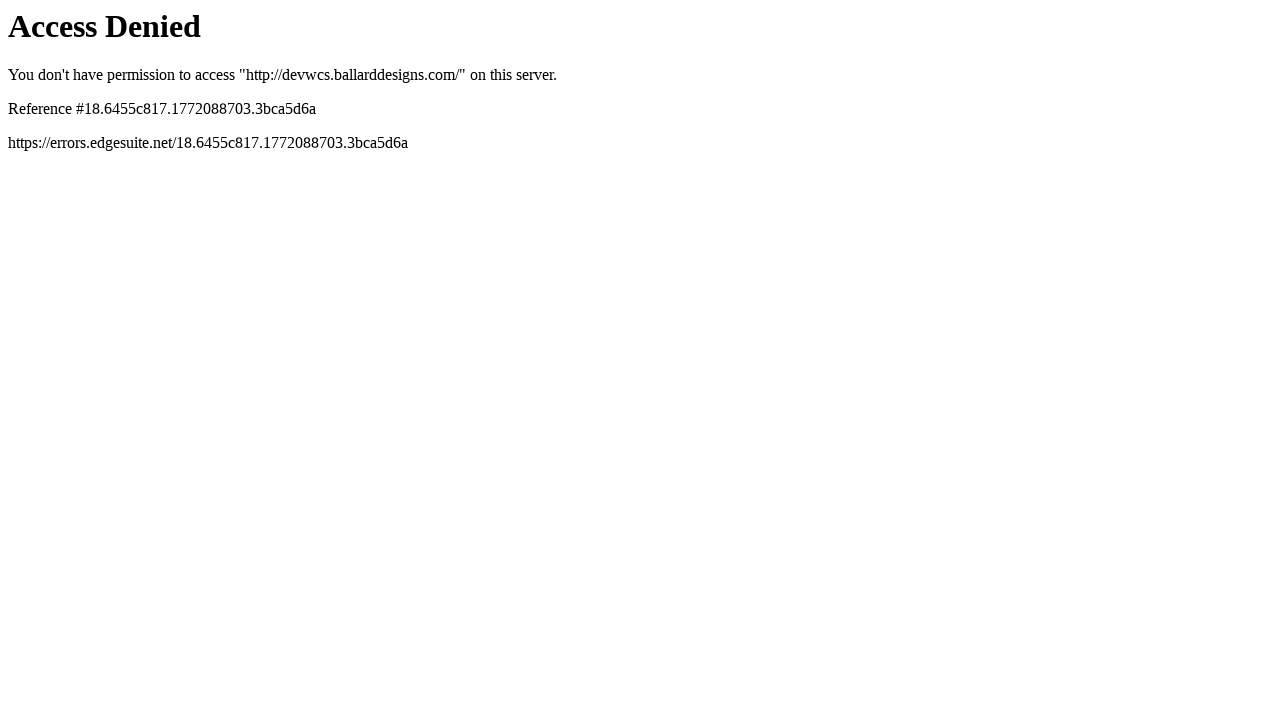

Navigated to Ballard Designs homepage
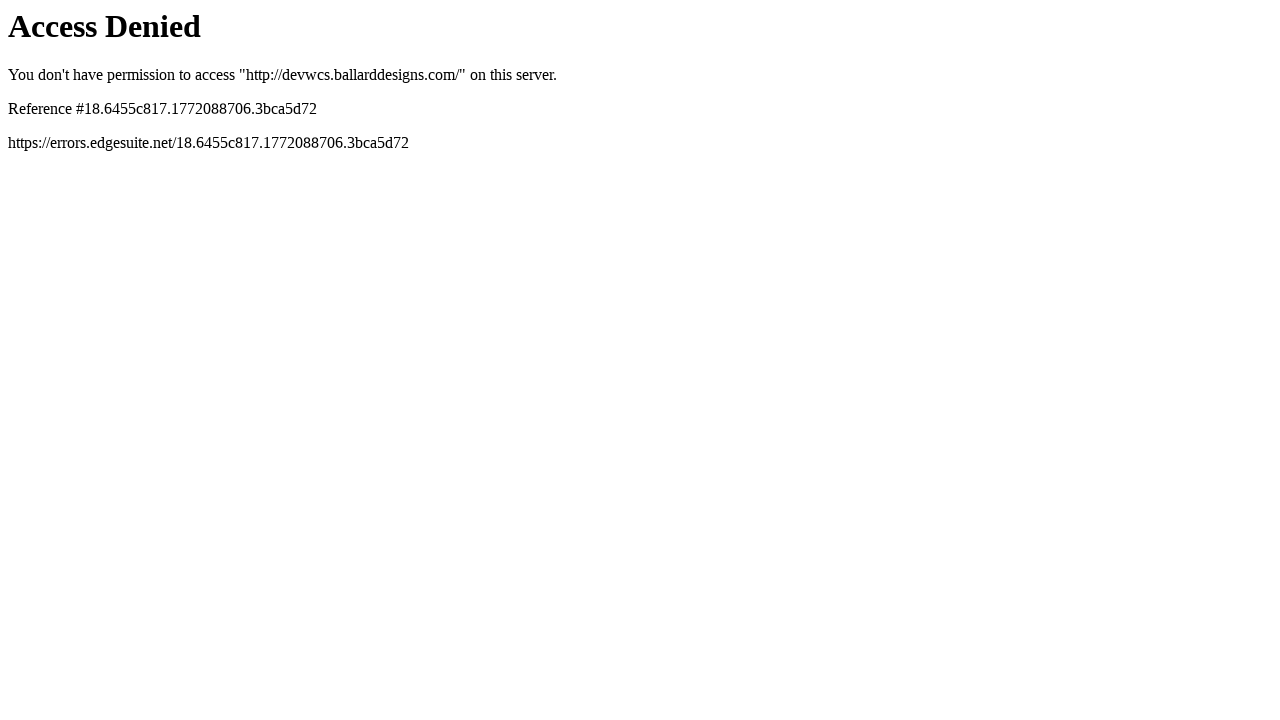

Located logo element on page
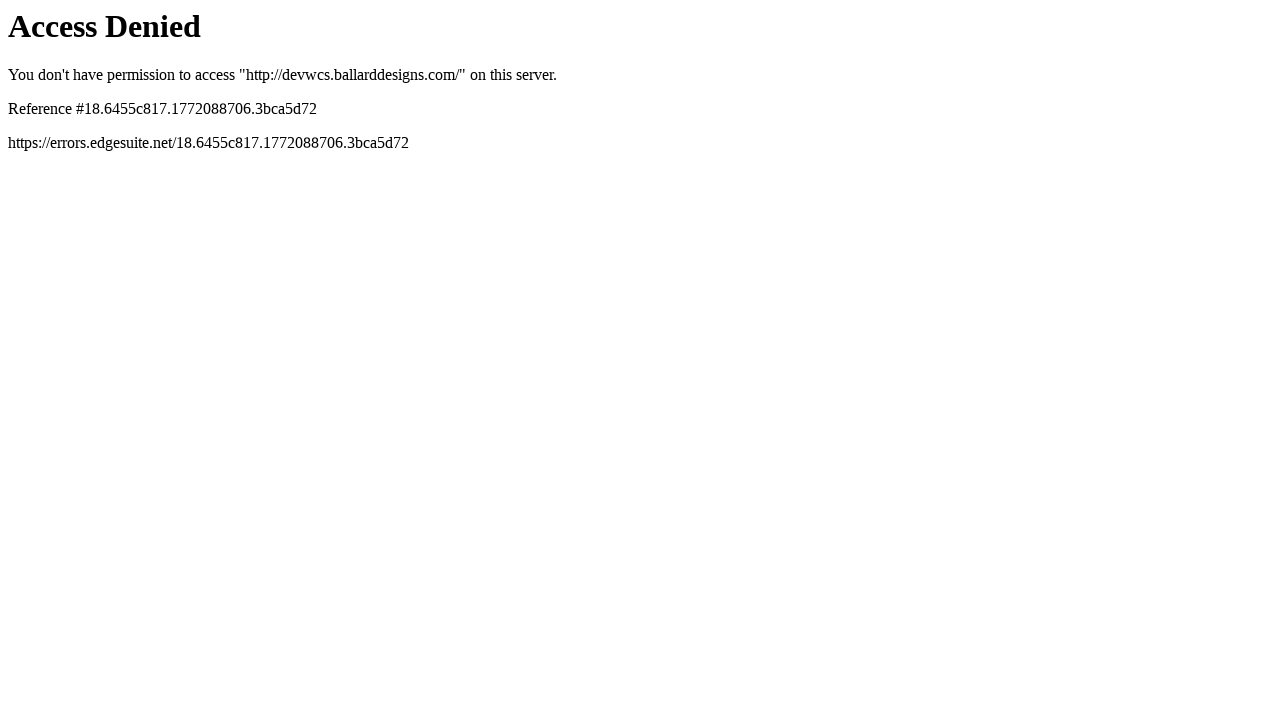

Logo is not displayed on homepage
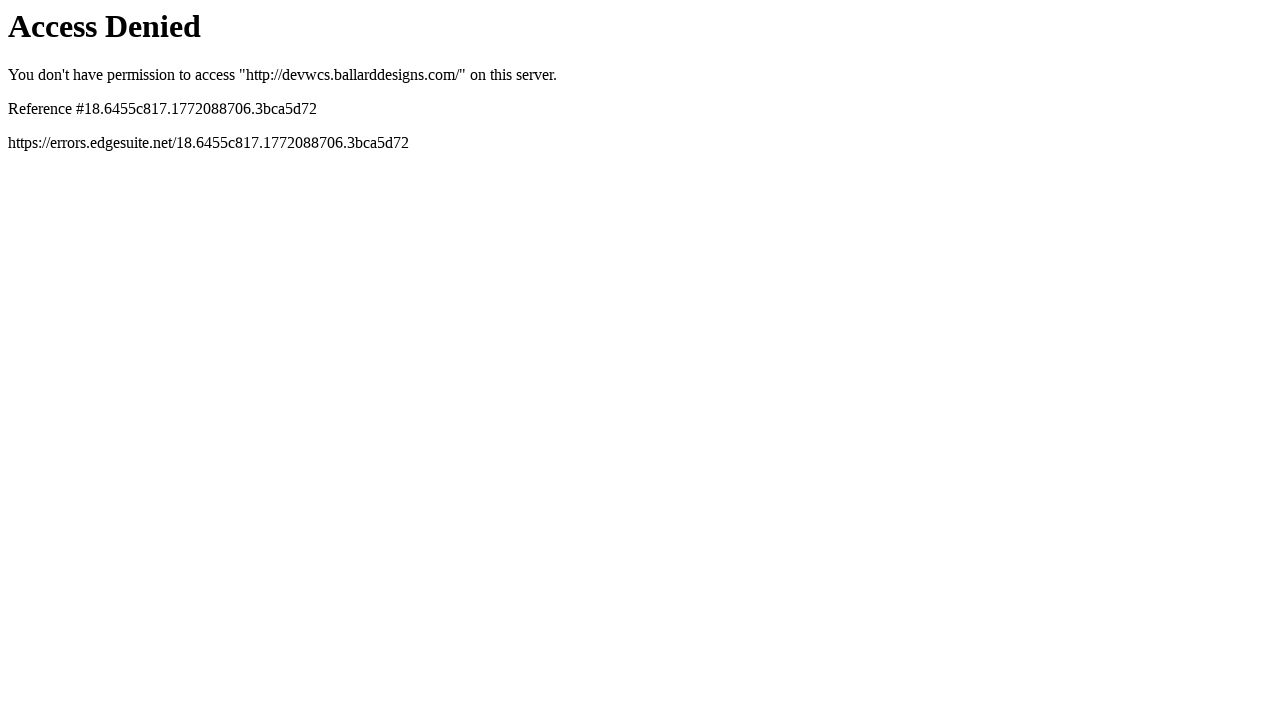

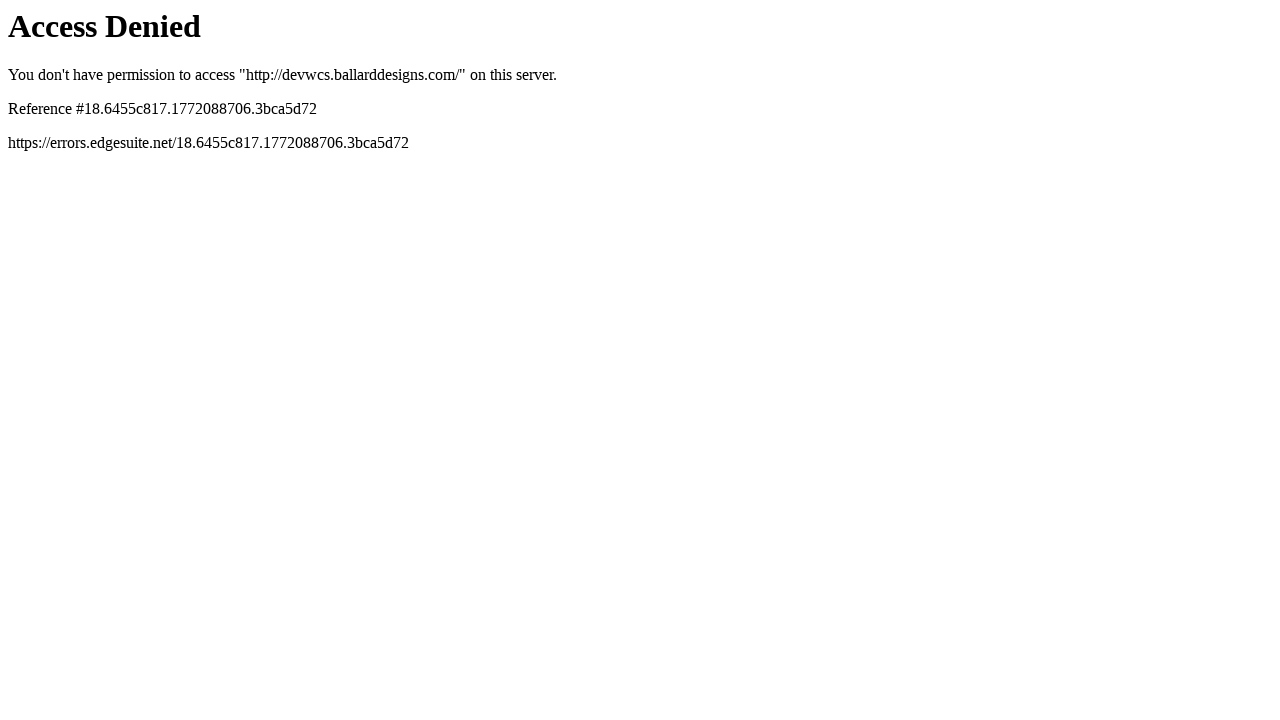